Tests filtering to display all items after viewing filtered views

Starting URL: https://demo.playwright.dev/todomvc

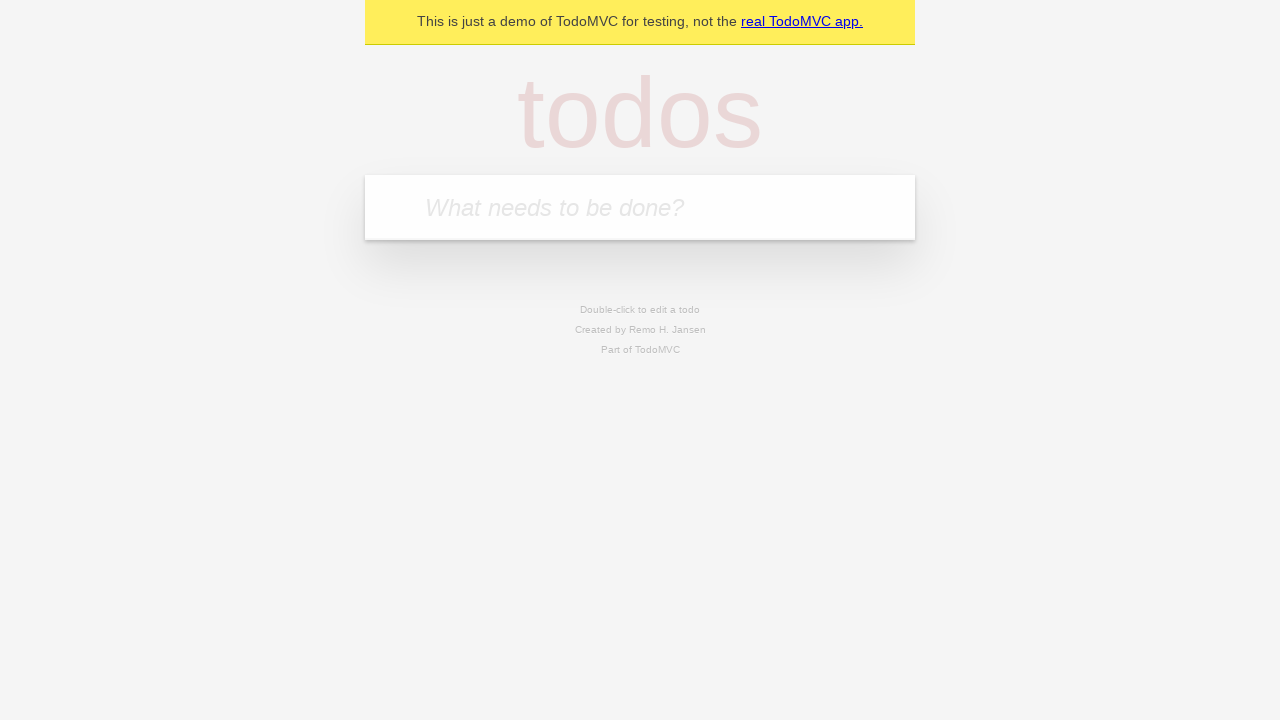

Filled todo input with 'buy some cheese' on internal:attr=[placeholder="What needs to be done?"i]
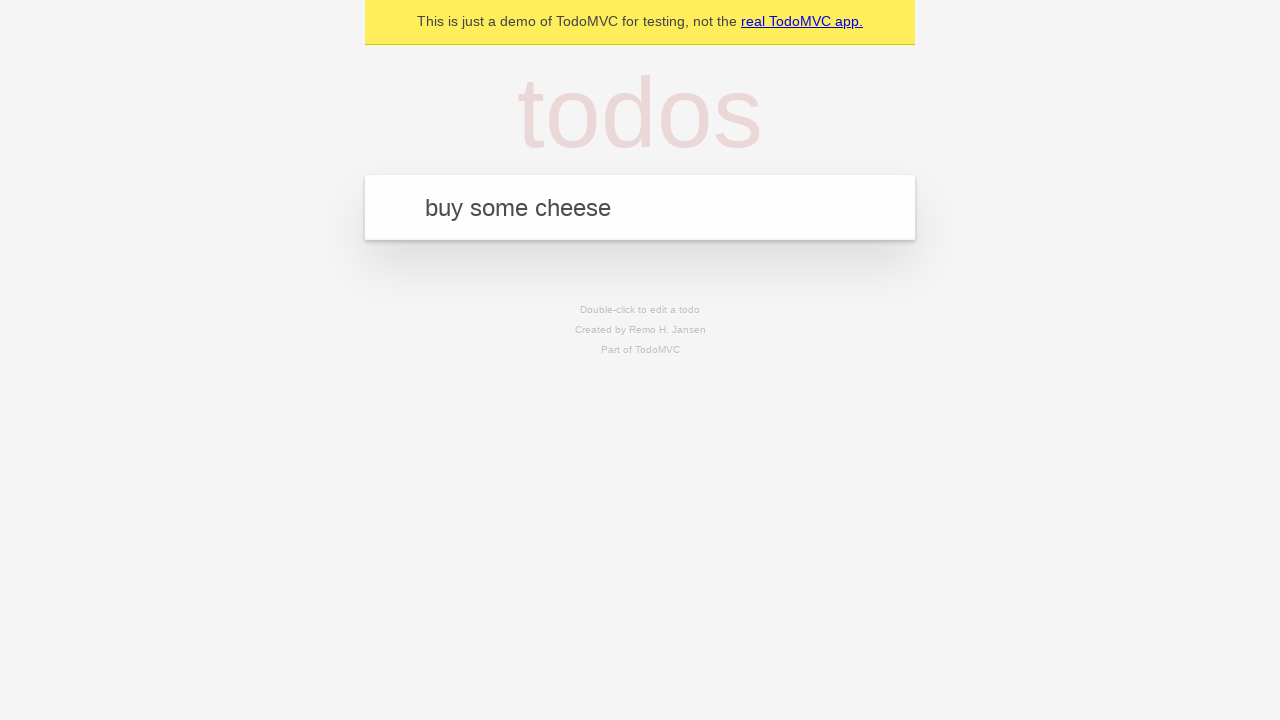

Pressed Enter to create todo 'buy some cheese' on internal:attr=[placeholder="What needs to be done?"i]
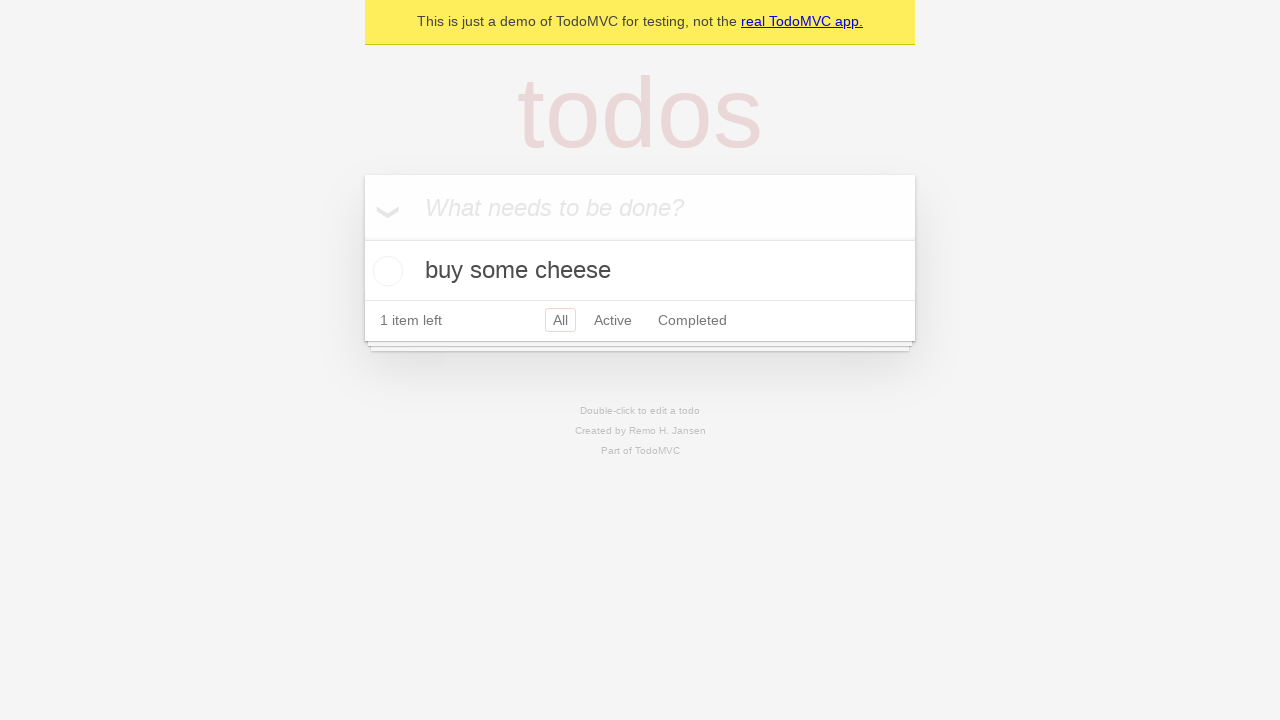

Filled todo input with 'feed the cat' on internal:attr=[placeholder="What needs to be done?"i]
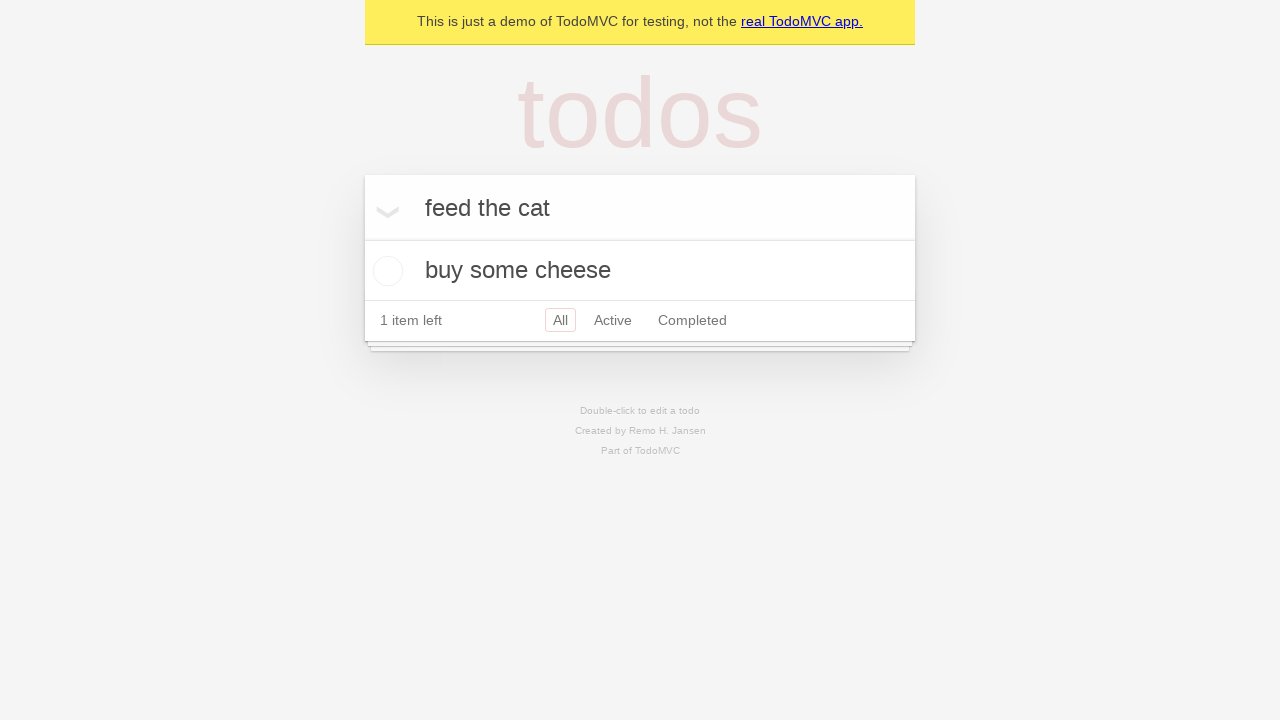

Pressed Enter to create todo 'feed the cat' on internal:attr=[placeholder="What needs to be done?"i]
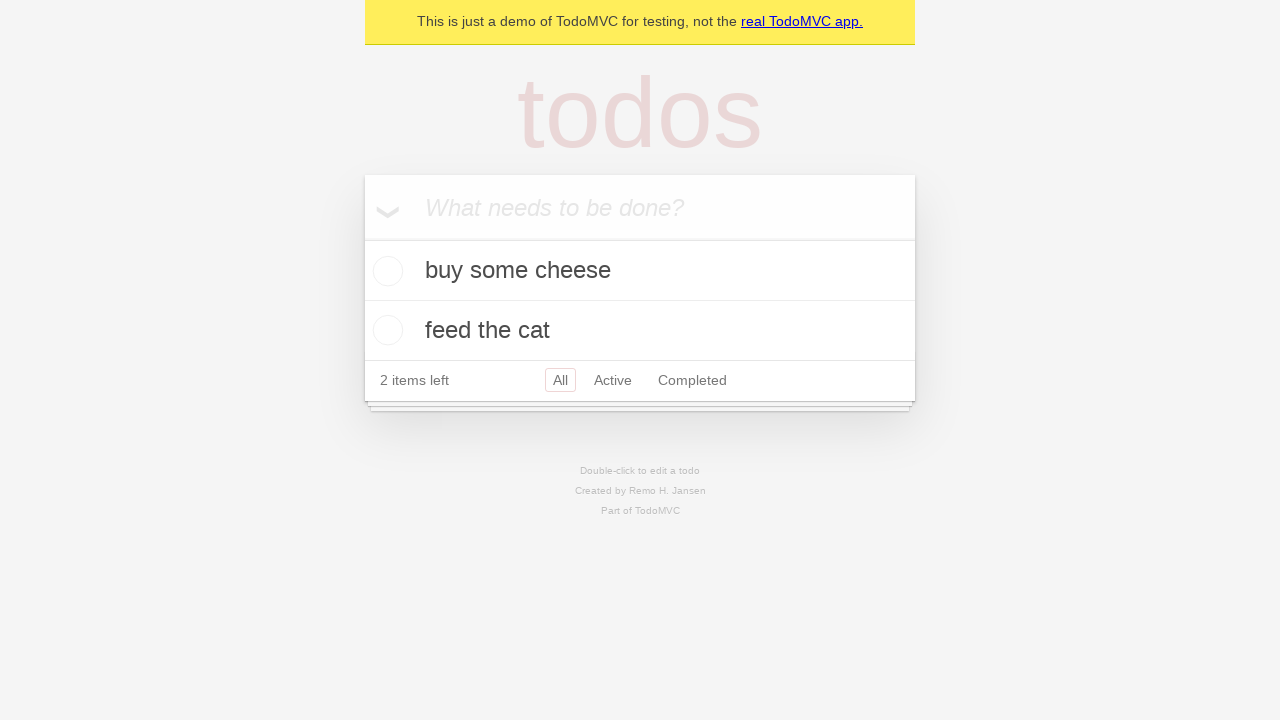

Filled todo input with 'book a doctors appointment' on internal:attr=[placeholder="What needs to be done?"i]
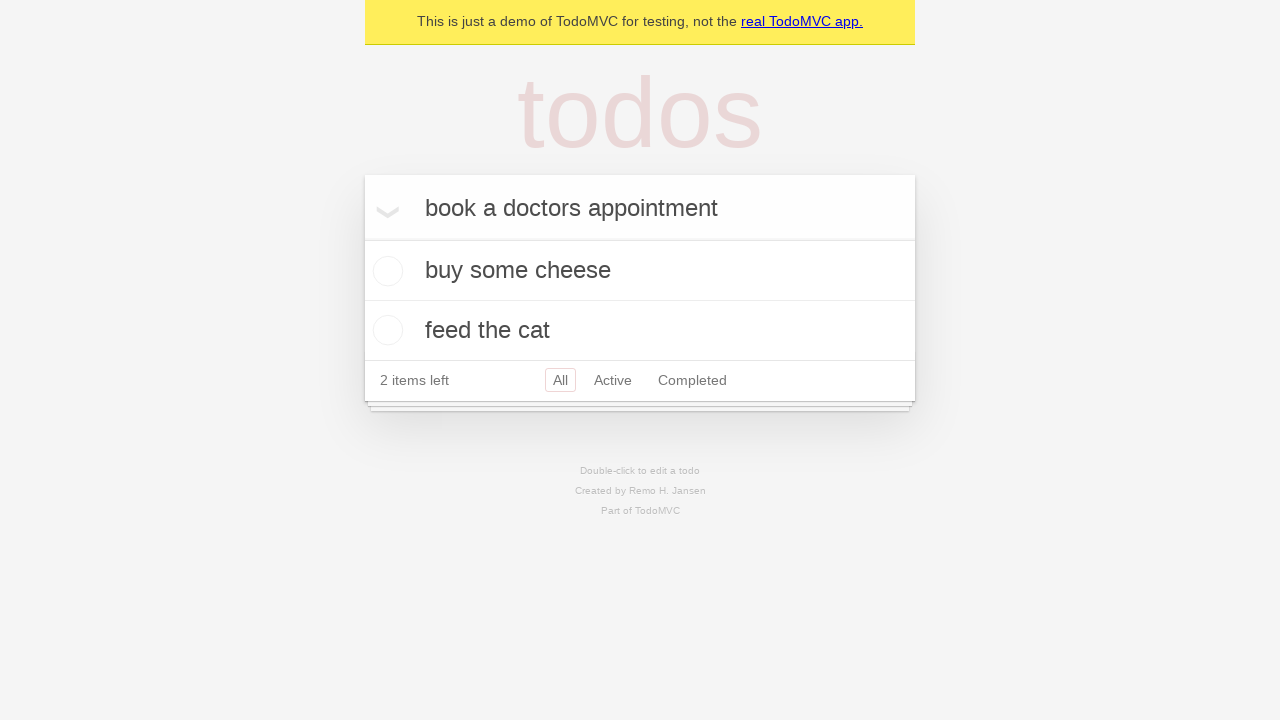

Pressed Enter to create todo 'book a doctors appointment' on internal:attr=[placeholder="What needs to be done?"i]
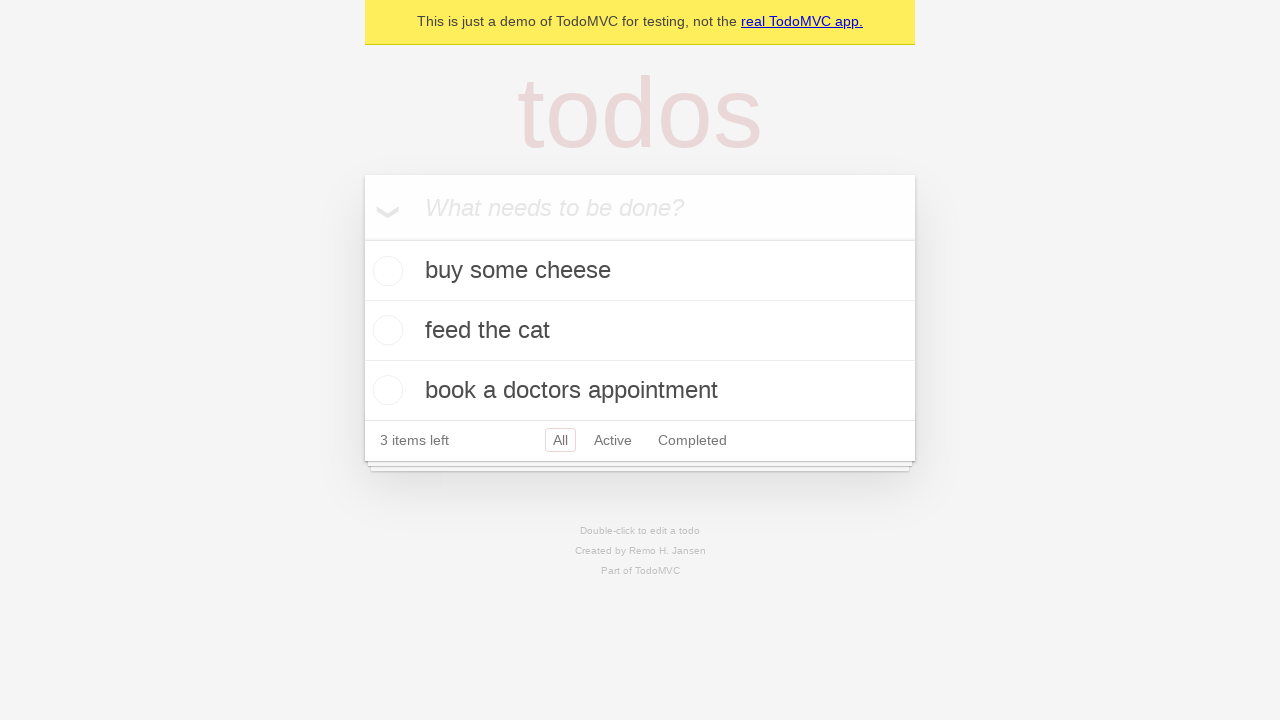

All three todo items have been added
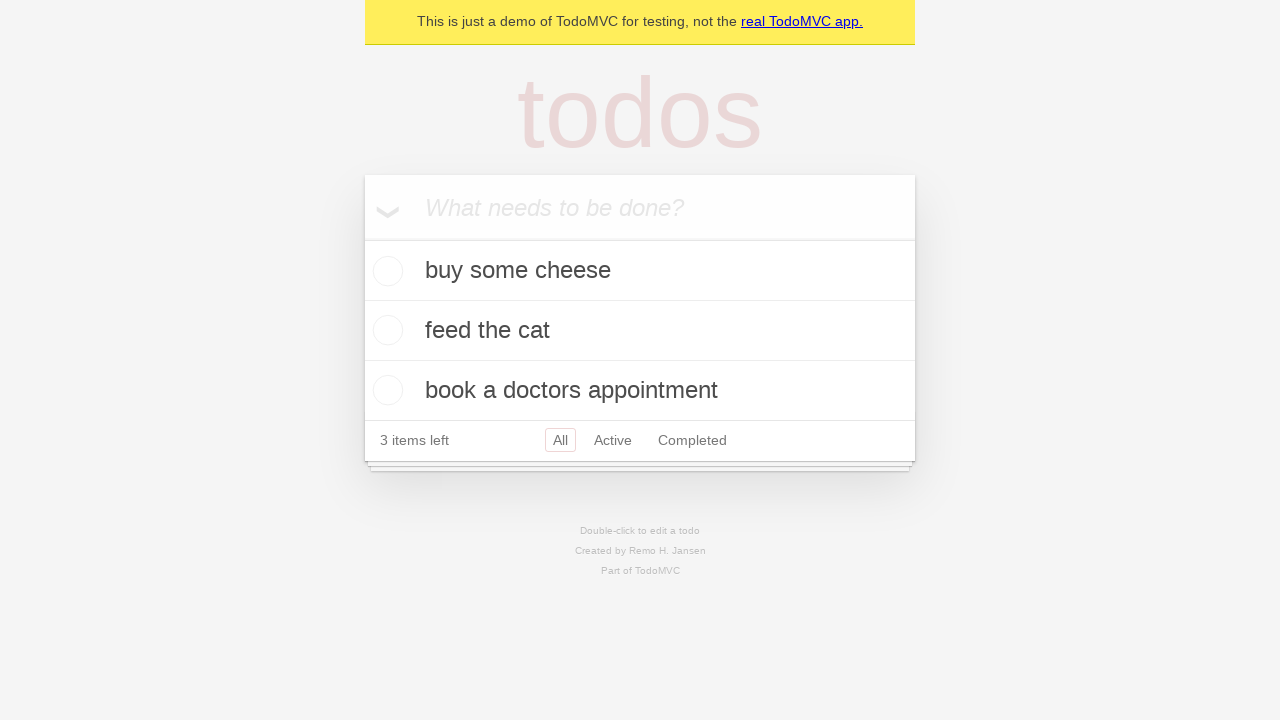

Checked the second todo item at (385, 330) on internal:testid=[data-testid="todo-item"s] >> nth=1 >> internal:role=checkbox
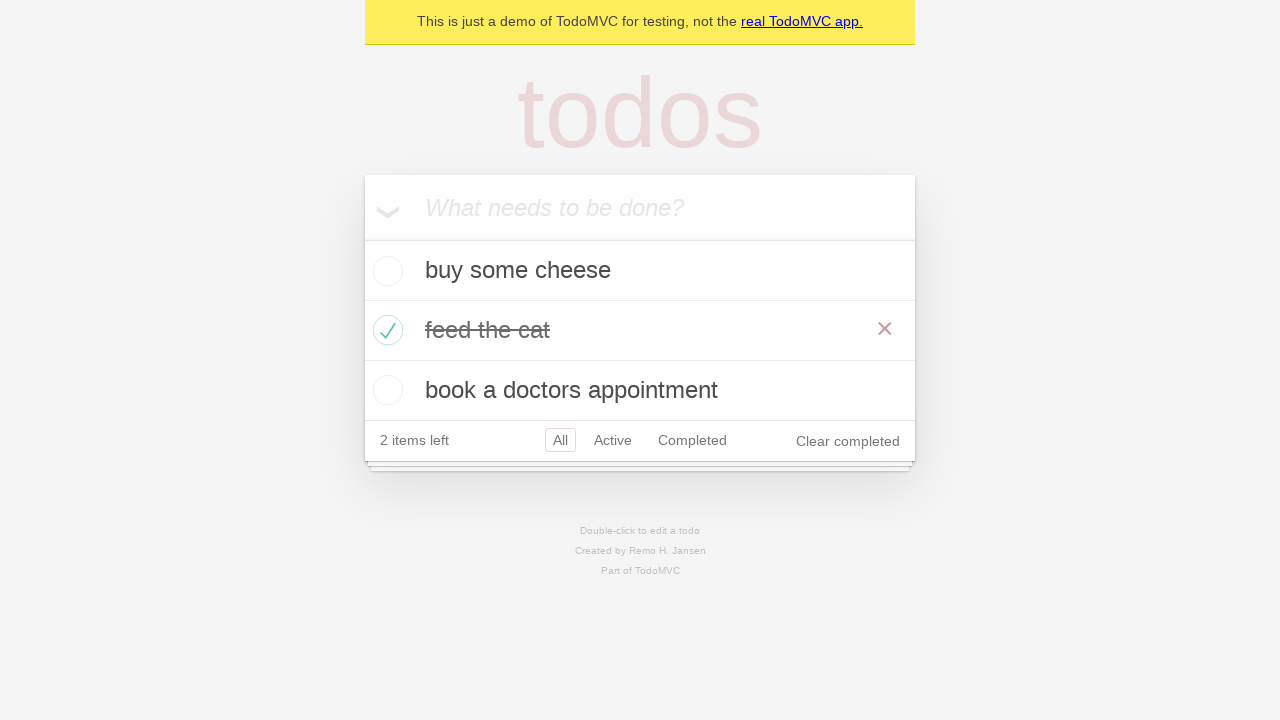

Clicked on 'Active' filter at (613, 440) on internal:role=link[name="Active"i]
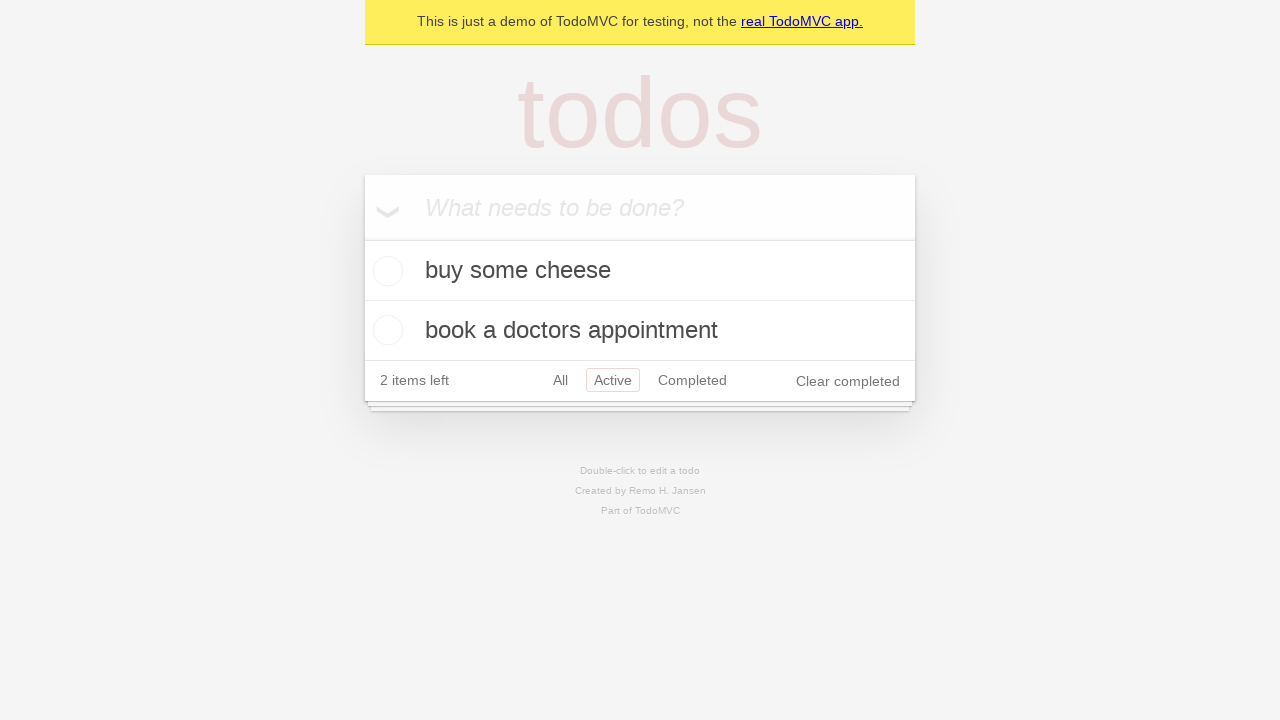

Clicked on 'Completed' filter at (692, 380) on internal:role=link[name="Completed"i]
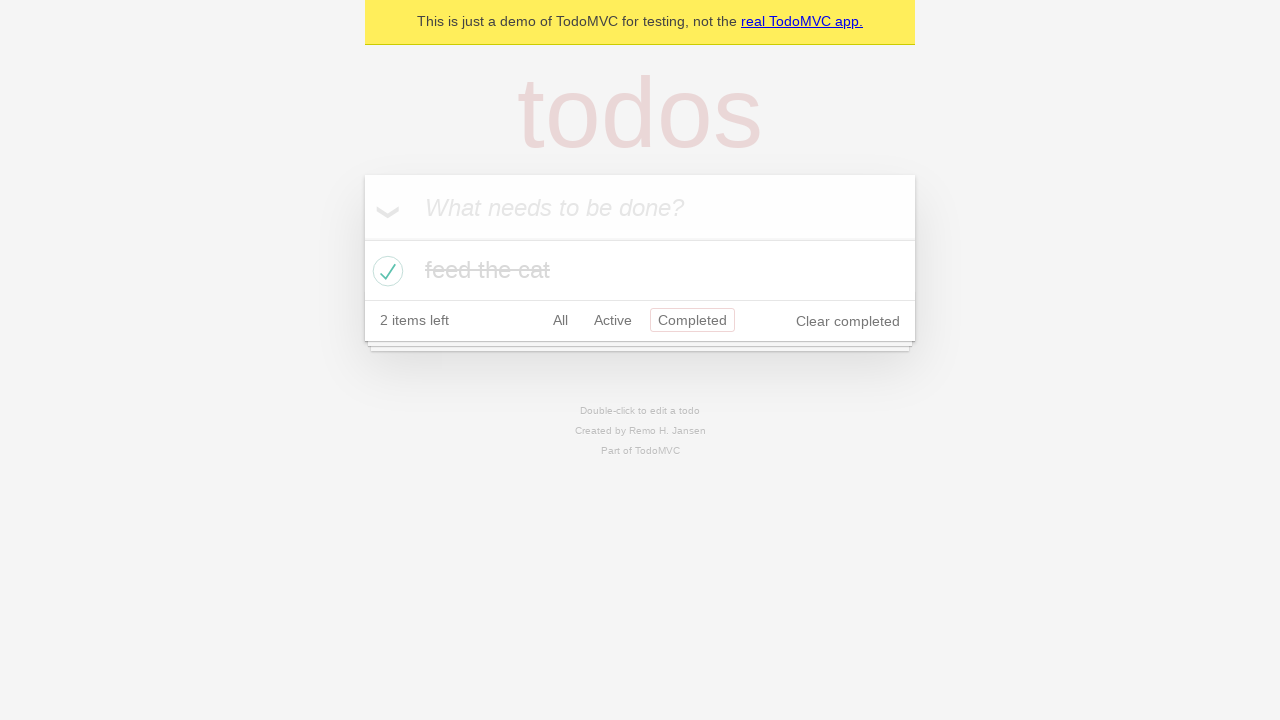

Clicked on 'All' filter to display all items at (560, 320) on internal:role=link[name="All"i]
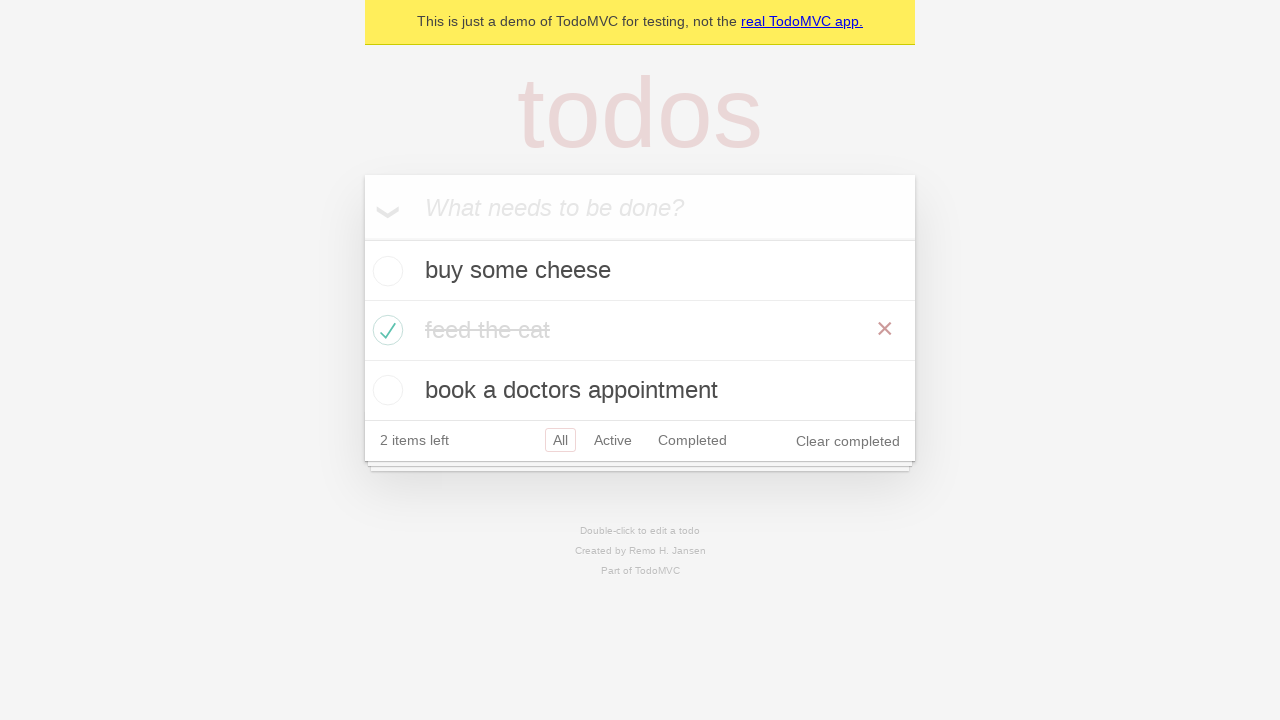

All three items are now displayed in the view
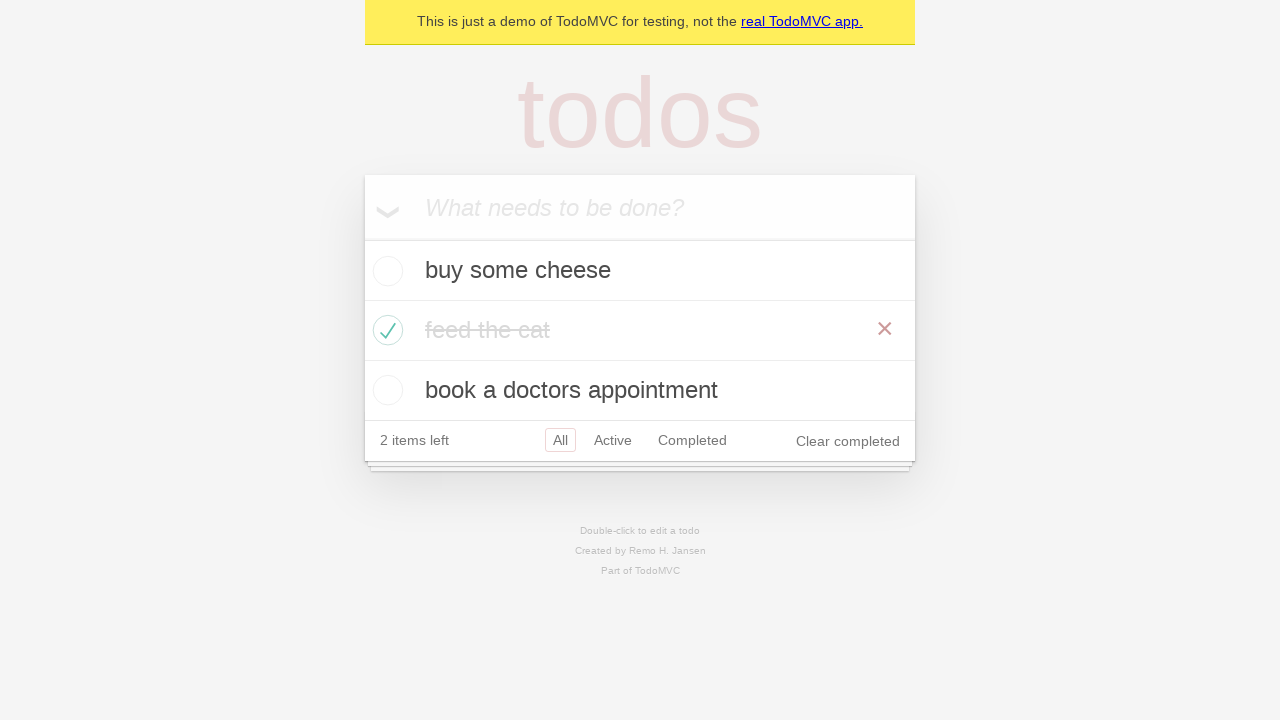

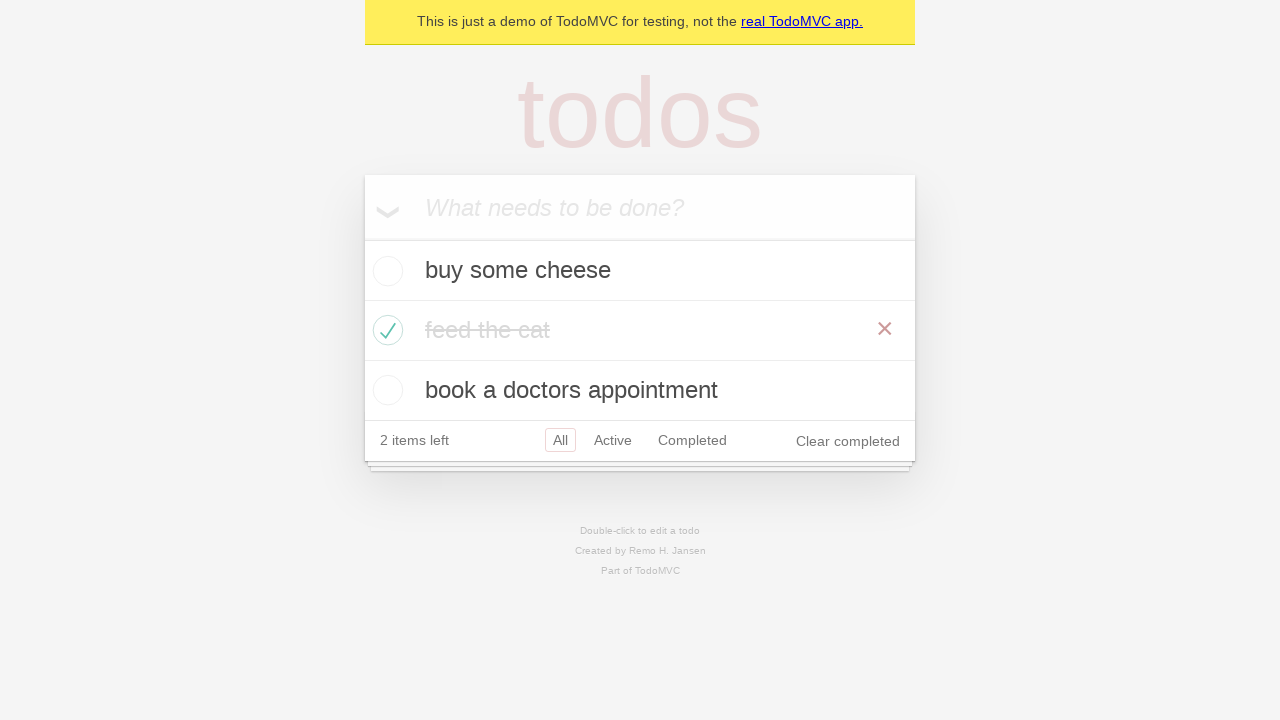